Tests that the React.dev website adapts properly to tablet viewport (768px) by verifying navigation and main content are visible

Starting URL: https://react.dev

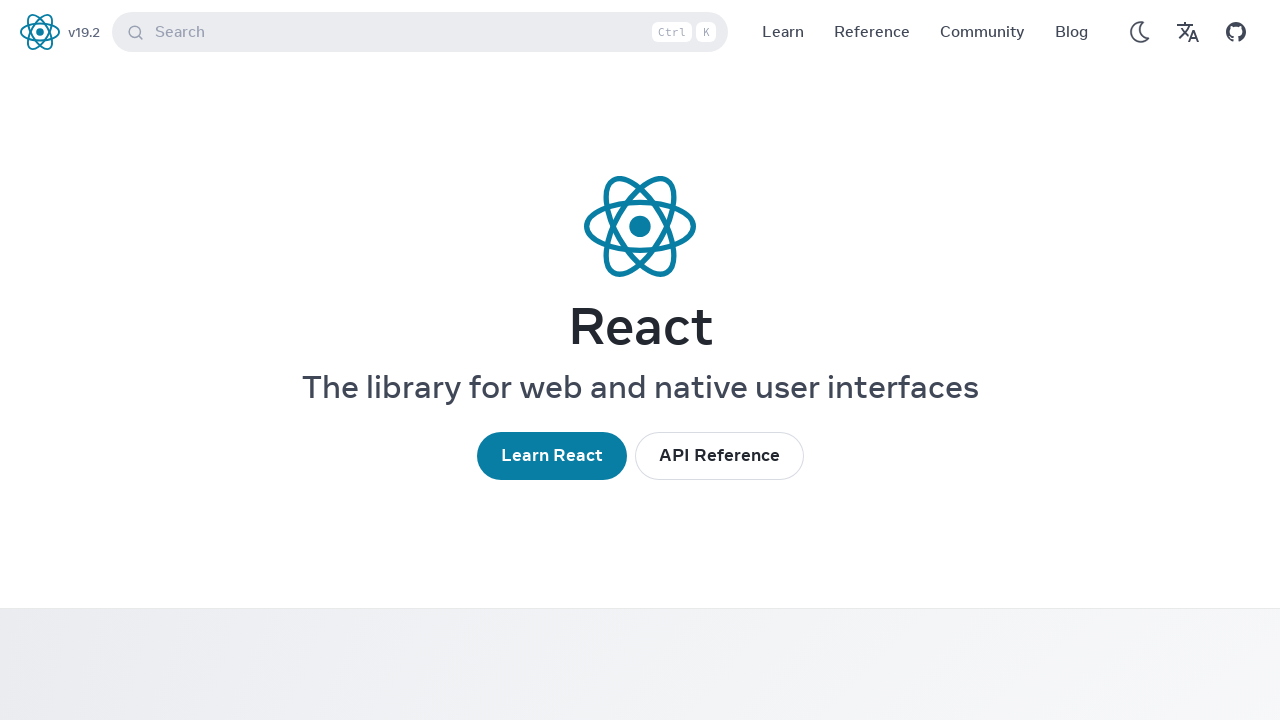

Navigated to https://react.dev
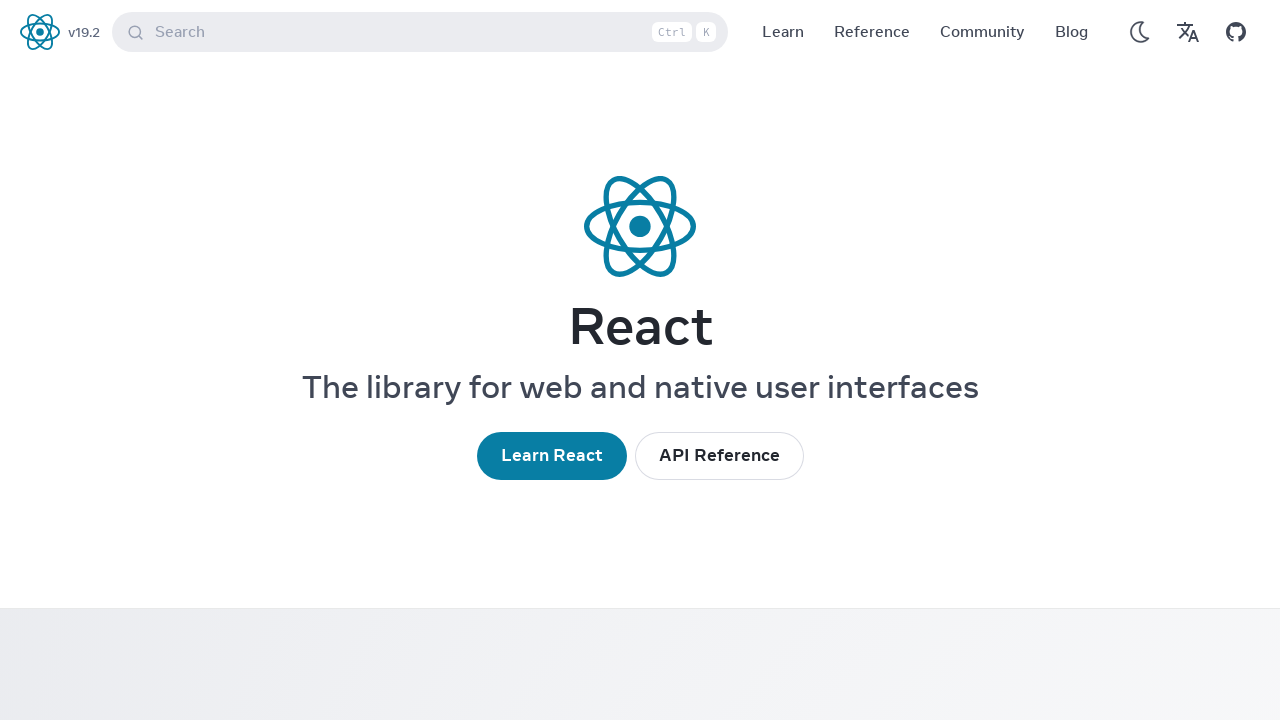

Set viewport to tablet size (768px x 1024px)
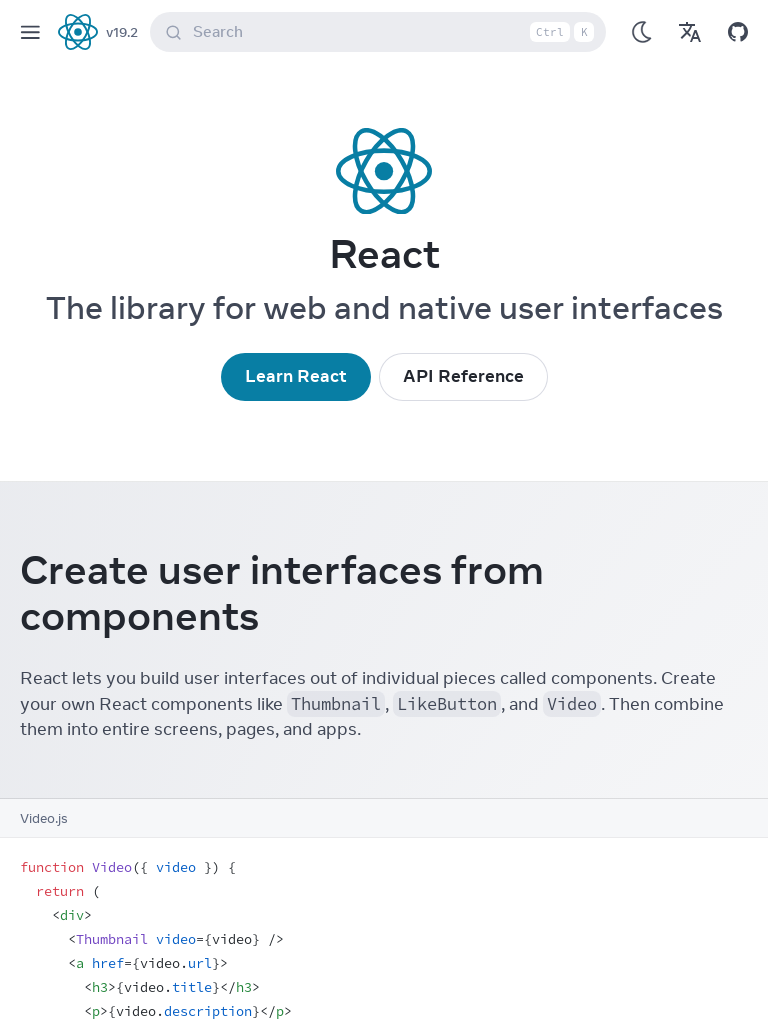

Waited for page to reach networkidle state
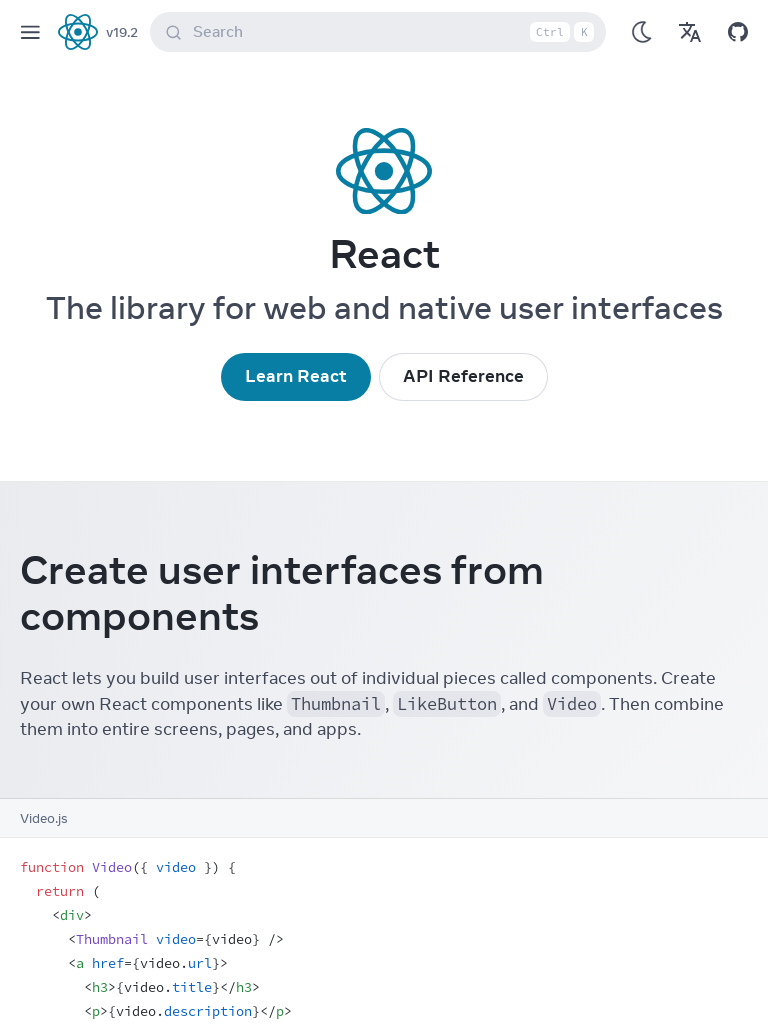

Navigation element is visible on tablet viewport
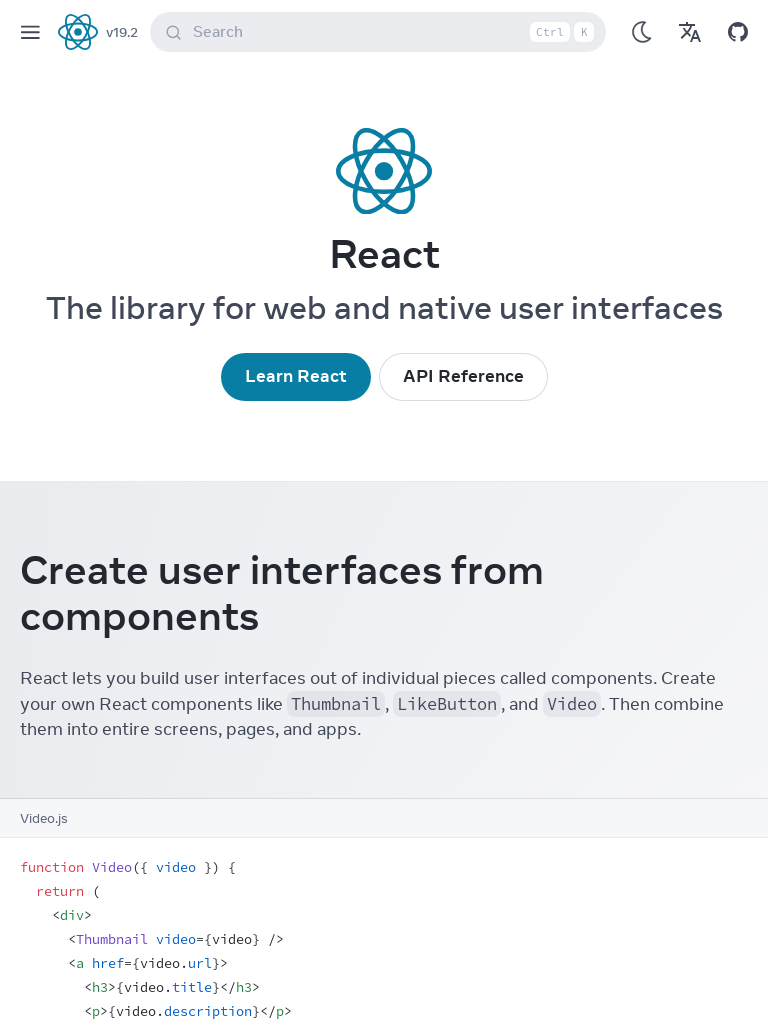

Main content element is visible on tablet viewport
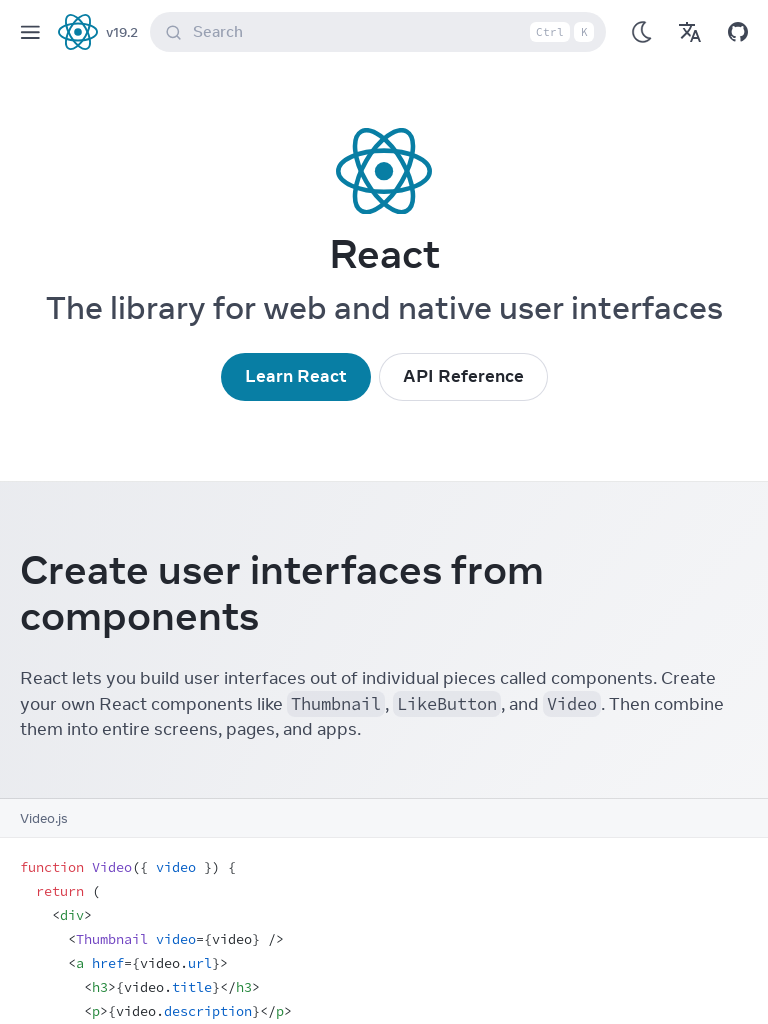

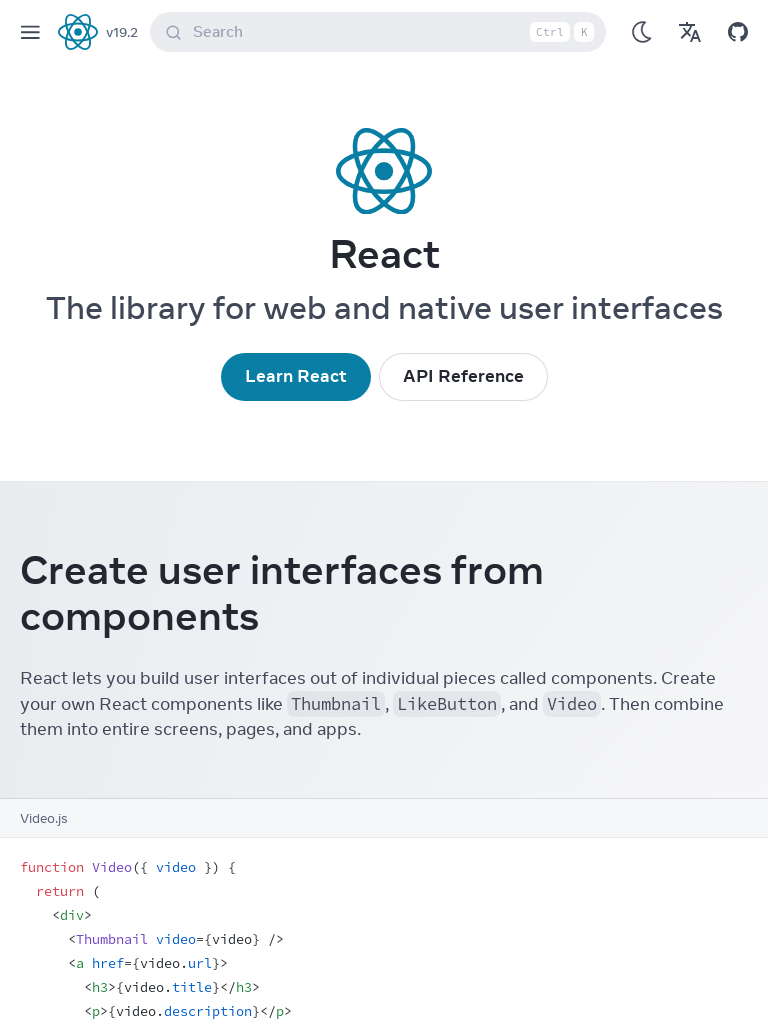